Tests a simple form by filling in first name, last name, city, and country fields using different element locator strategies, then submits the form.

Starting URL: http://suninjuly.github.io/simple_form_find_task.html

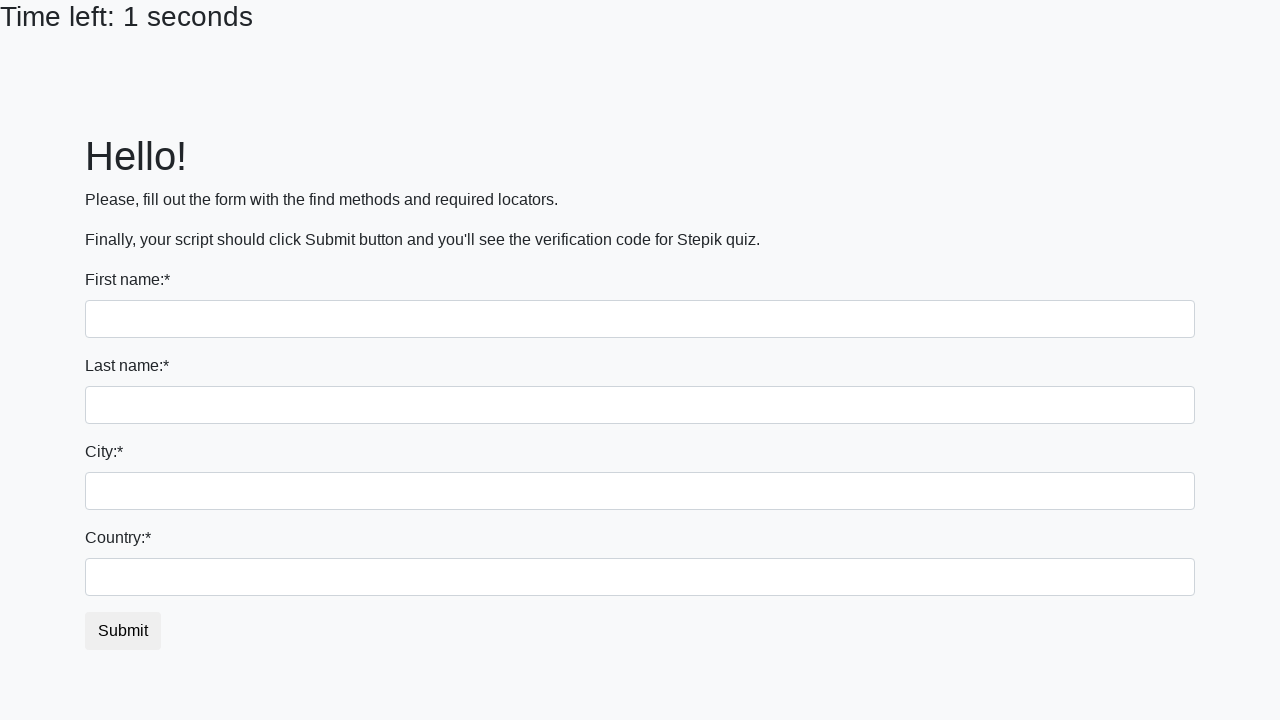

Filled first name field with 'Evgeniy' using tag name selector on input
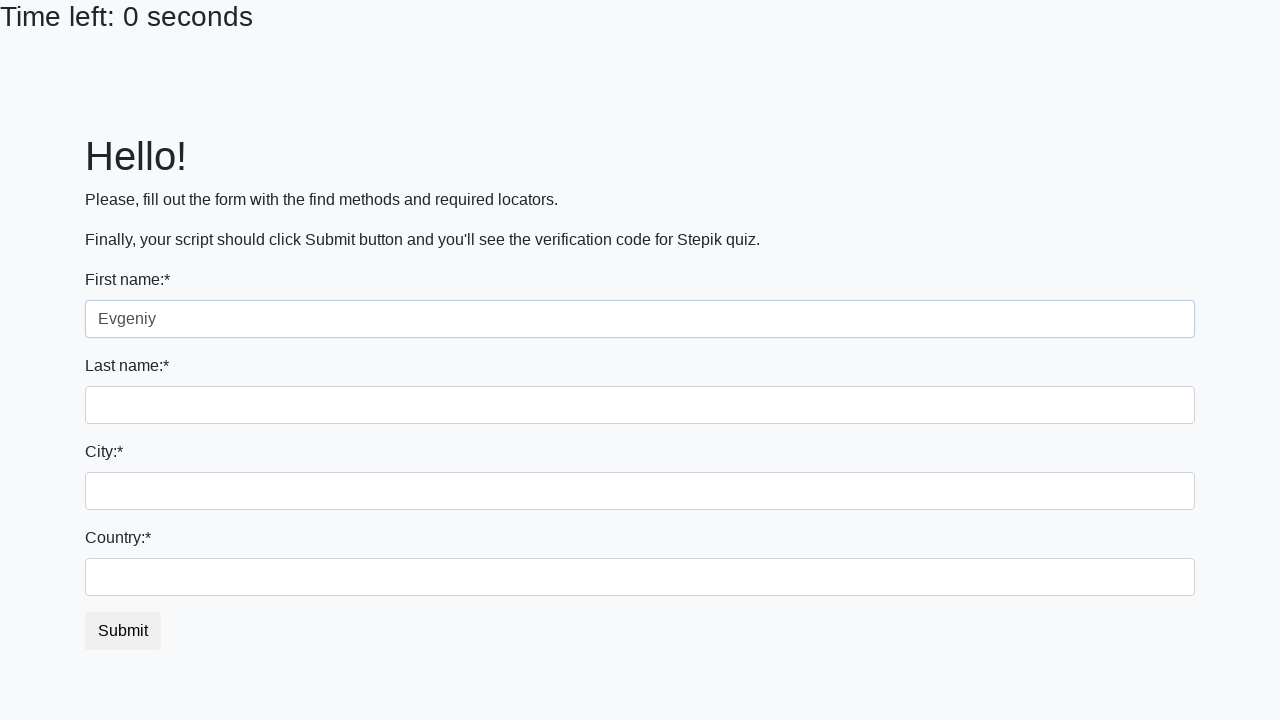

Filled last name field with 'Sirotenko' using name attribute selector on input[name='last_name']
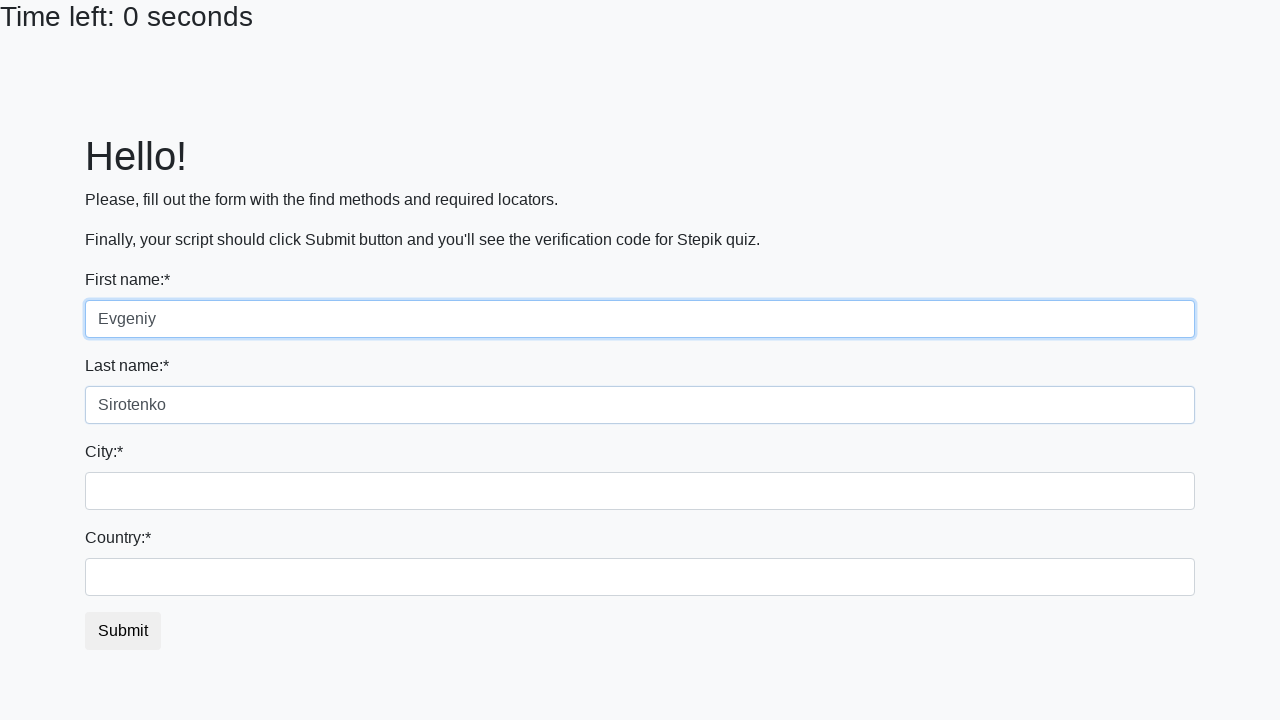

Filled city field with 'Saint-Petersburg' using class name selector on .city
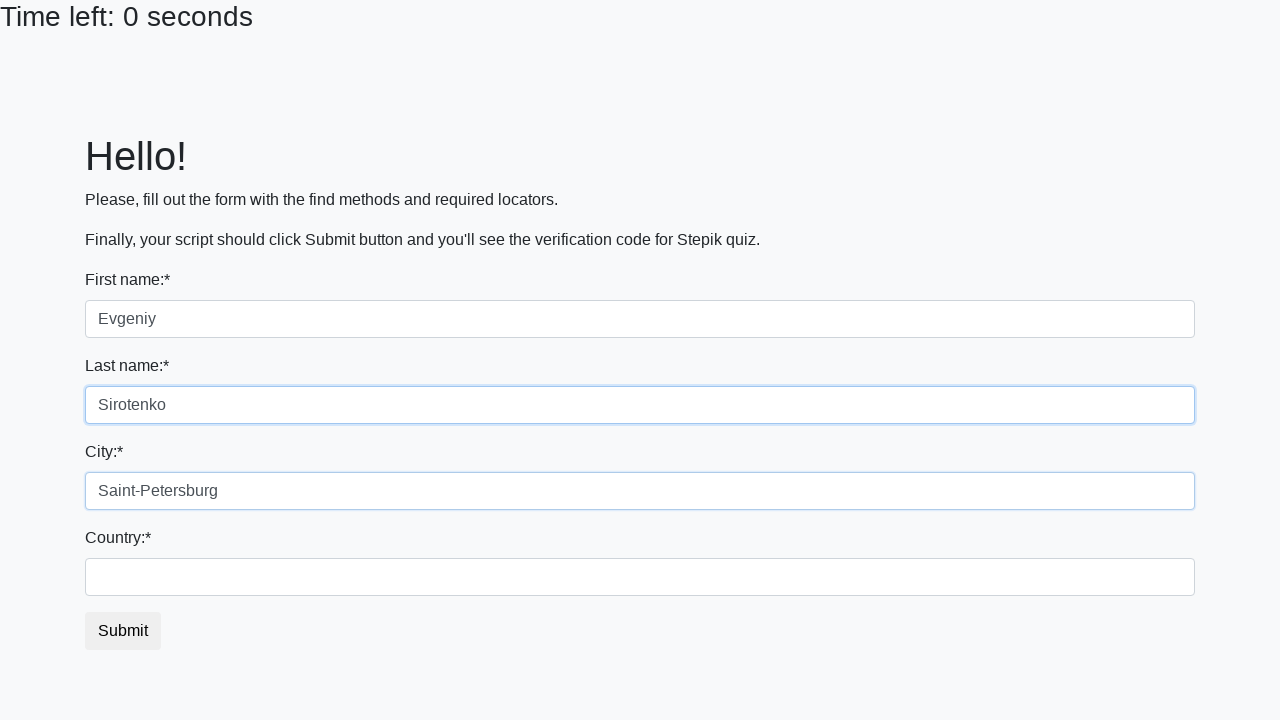

Filled country field with 'Russia' using id selector on #country
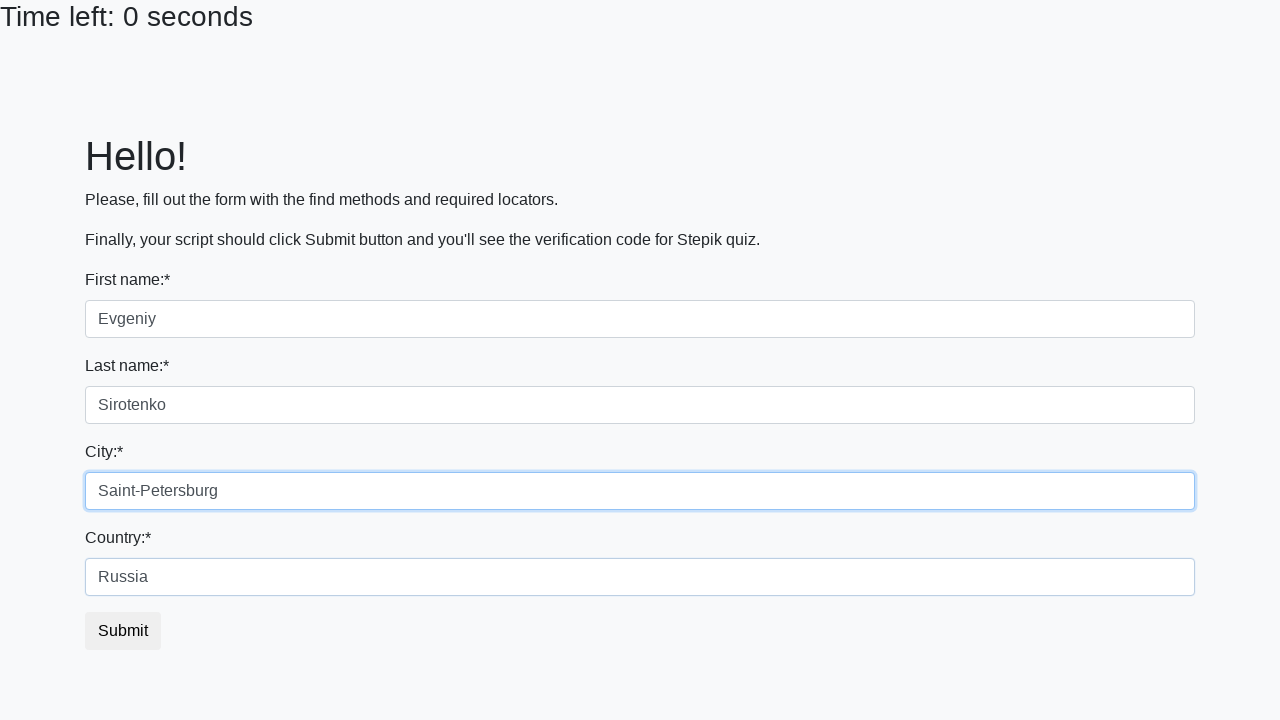

Clicked submit button to submit the form at (123, 631) on button.btn
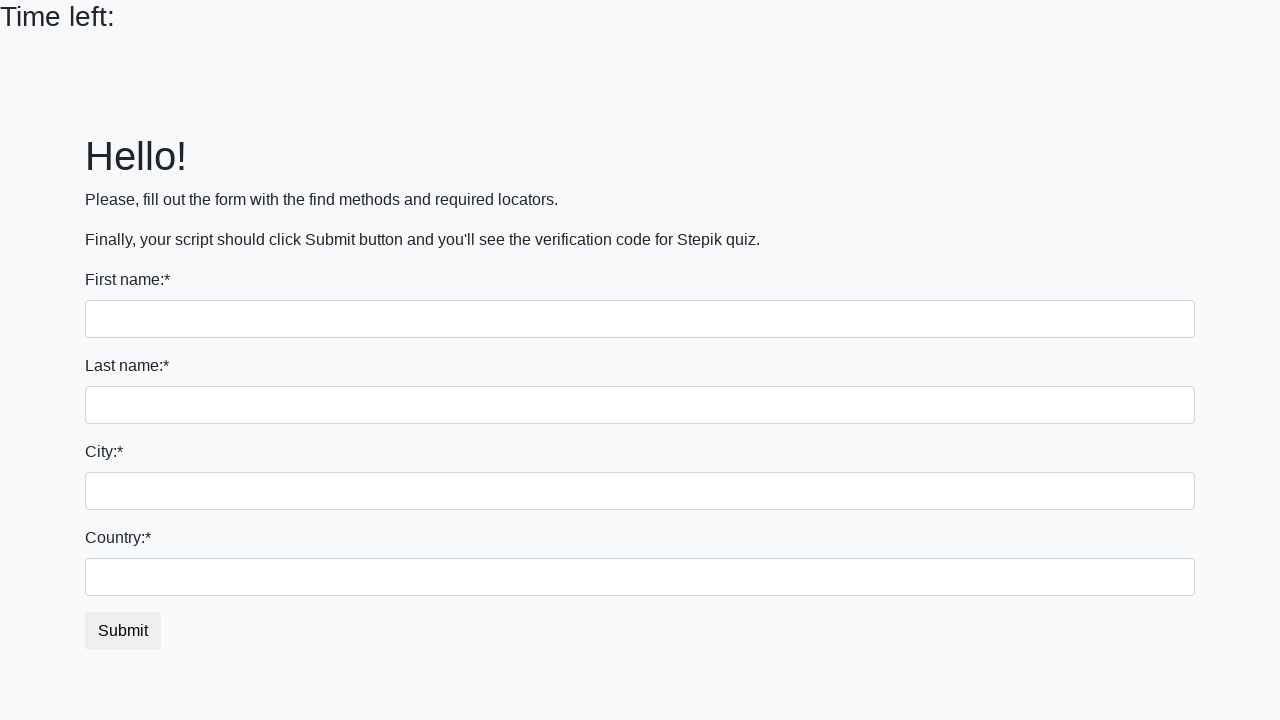

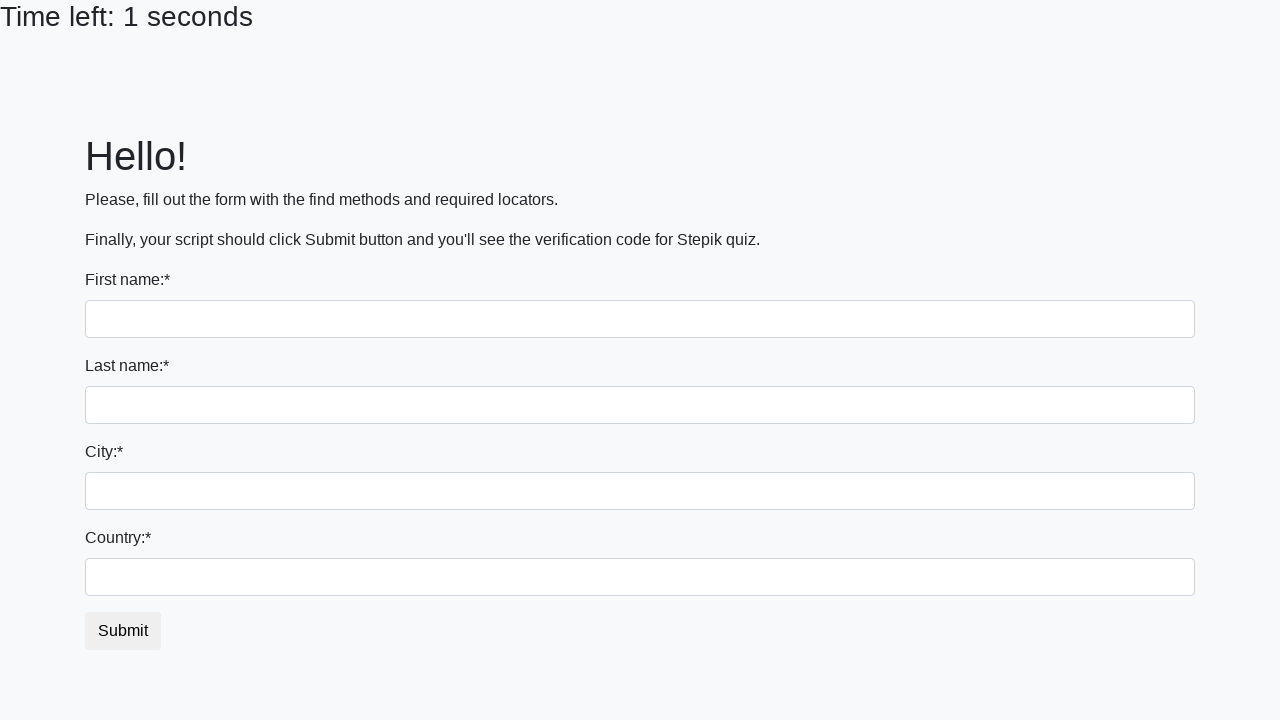